Tests opening a new window by clicking the Click Here link

Starting URL: https://the-internet.herokuapp.com/windows

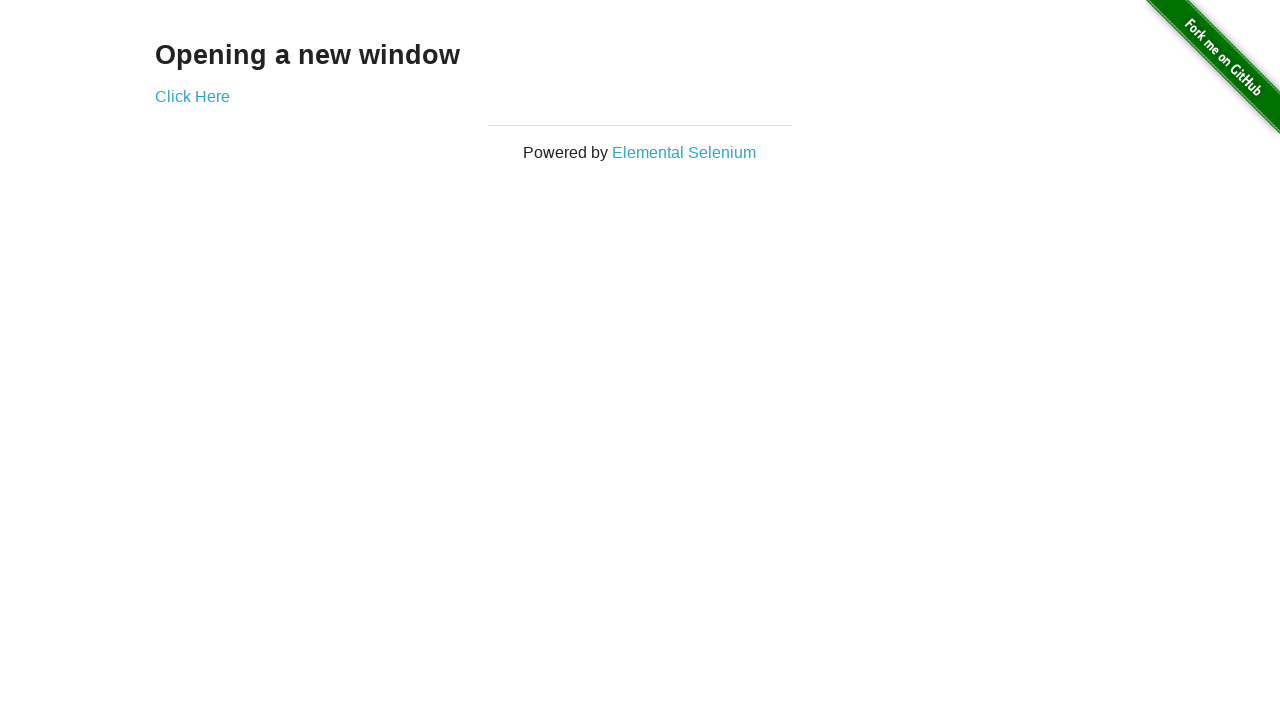

Clicked 'Click Here' link to open new window at (192, 96) on text=Click Here
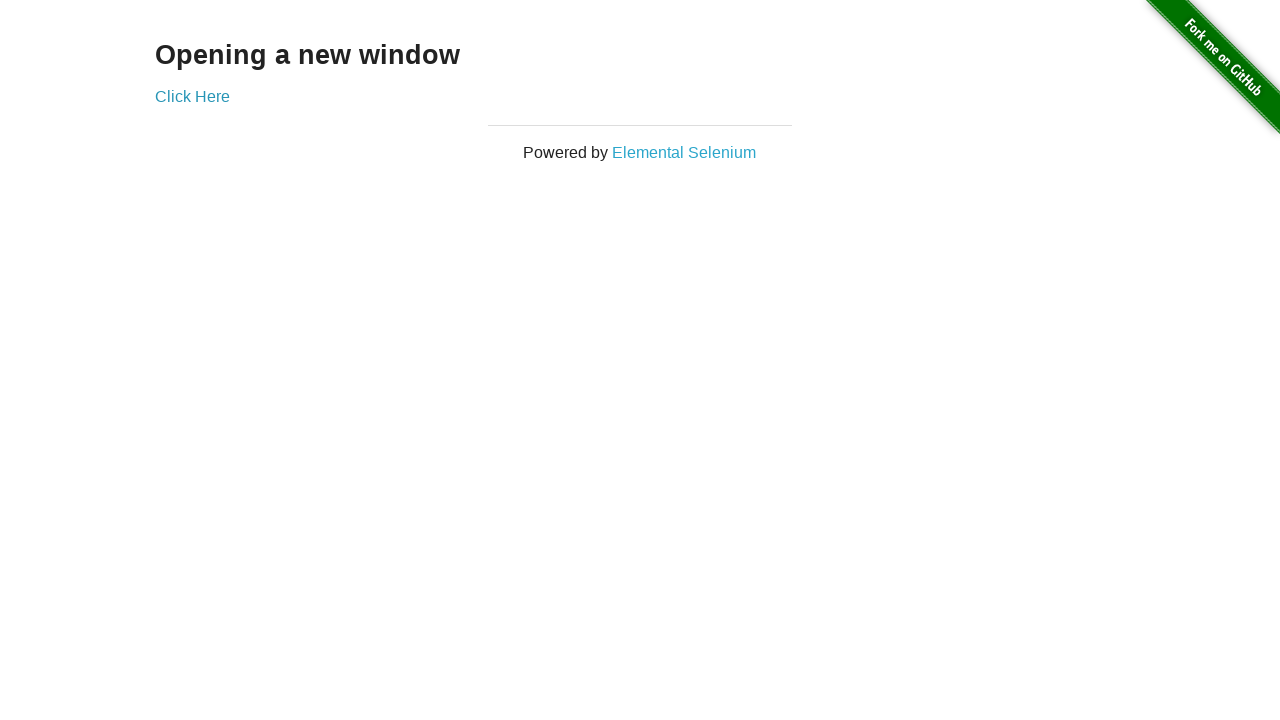

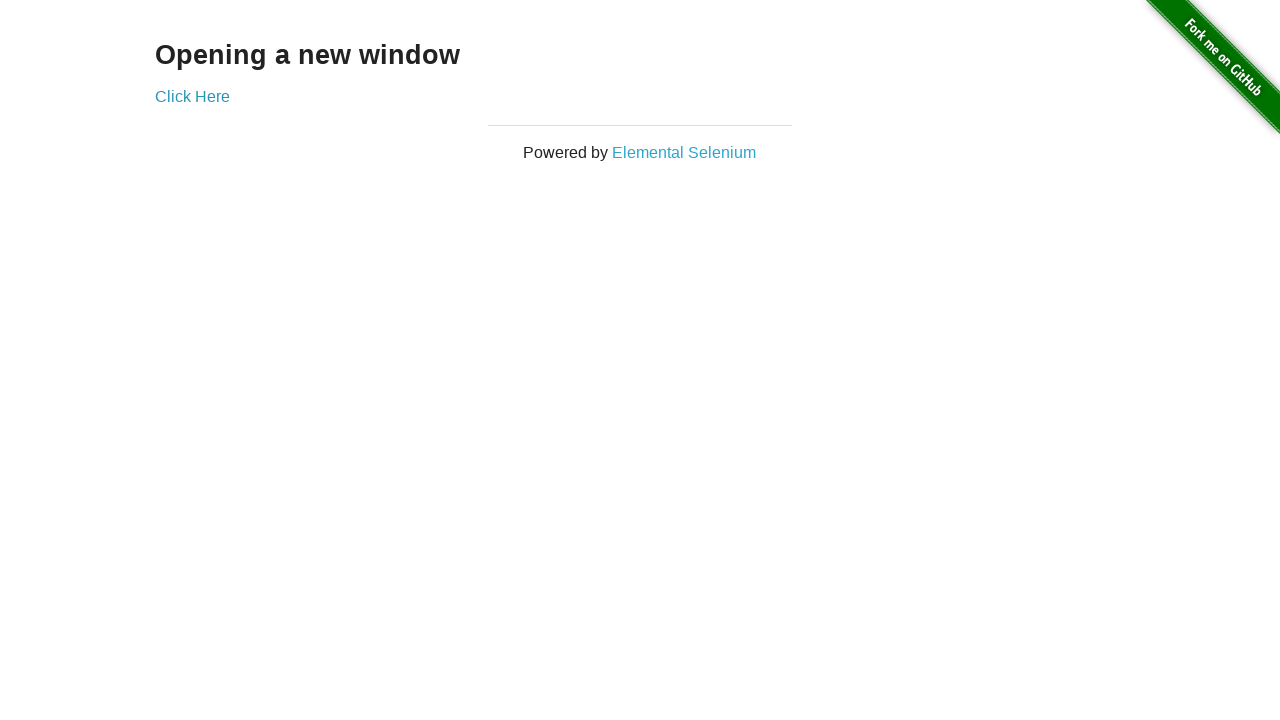